Tests finding a link by its text (a calculated number), clicking it, then filling out a form with name, last name, city, and country fields before submitting.

Starting URL: http://suninjuly.github.io/find_link_text

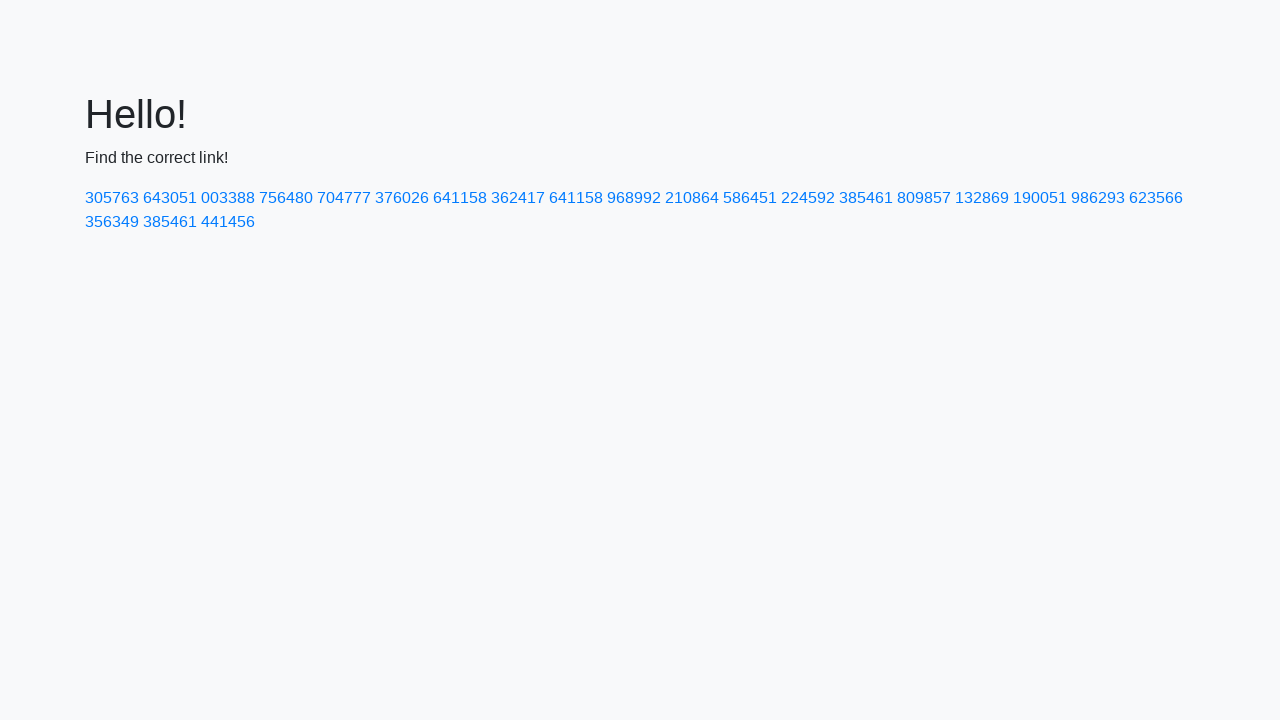

Clicked link with calculated text '224592' at (808, 198) on text=224592
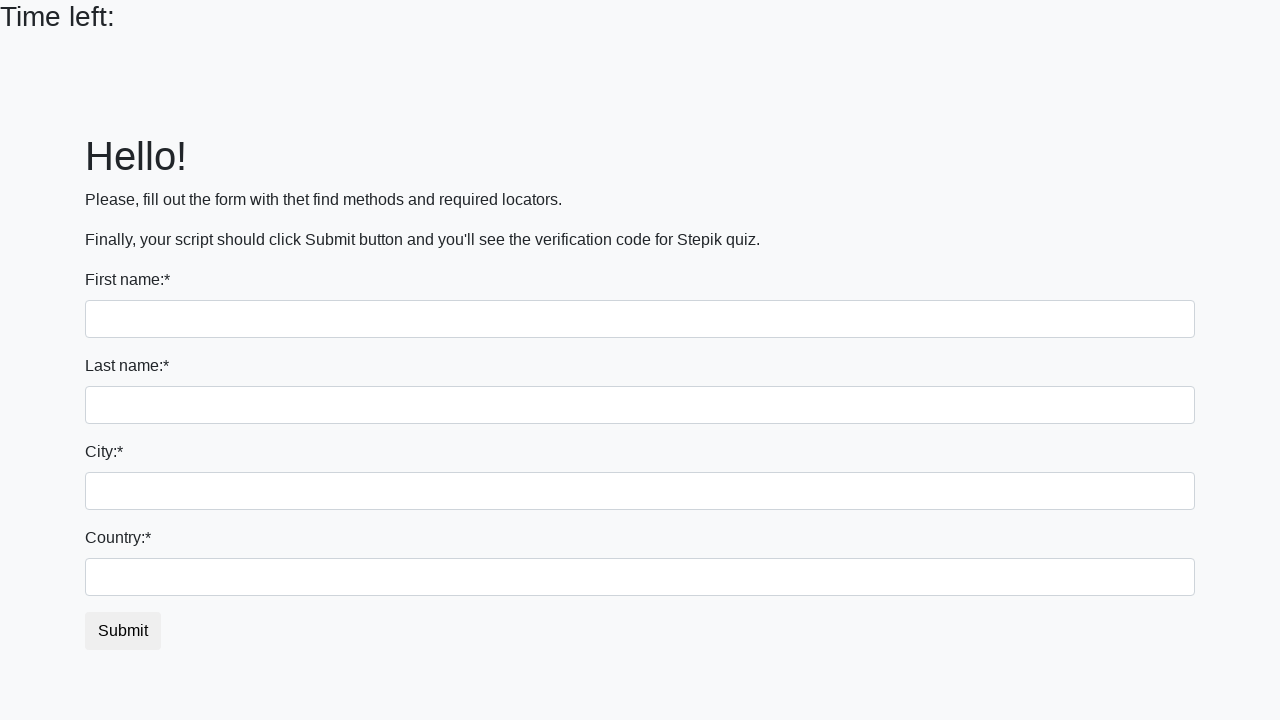

Filled first name field with 'Ivan' on input
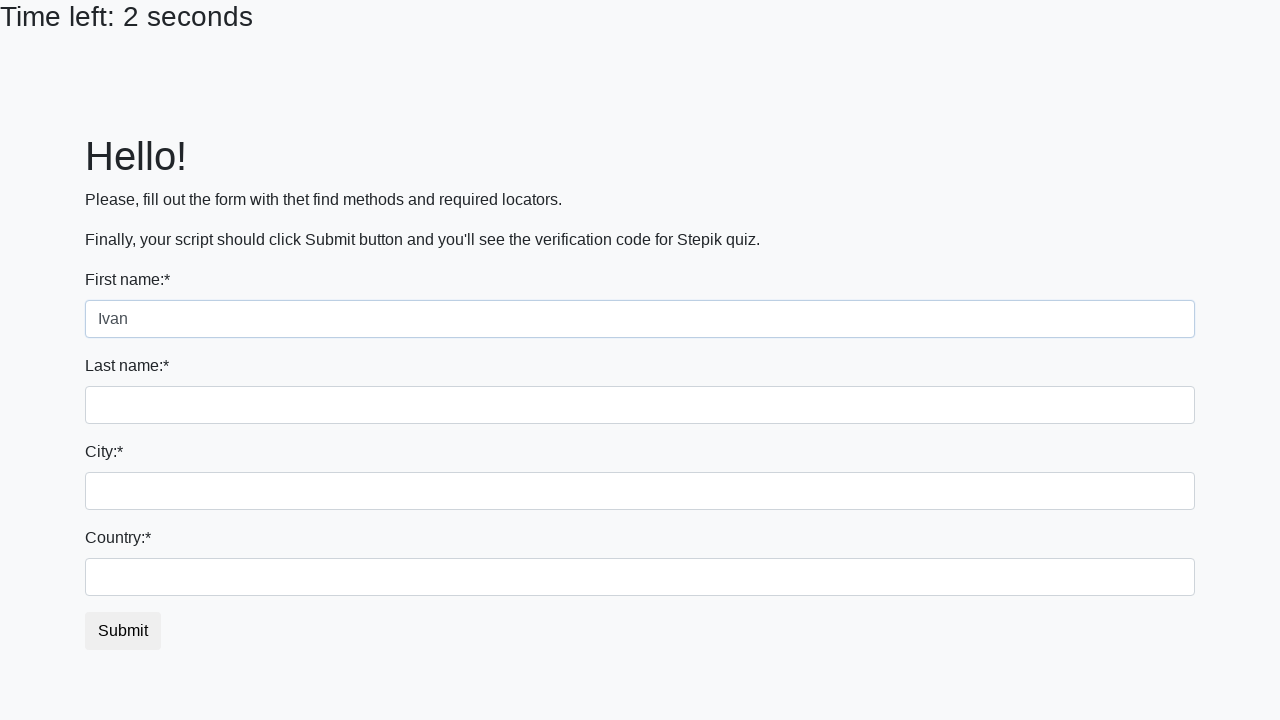

Filled last name field with 'Petrov' on input[name='last_name']
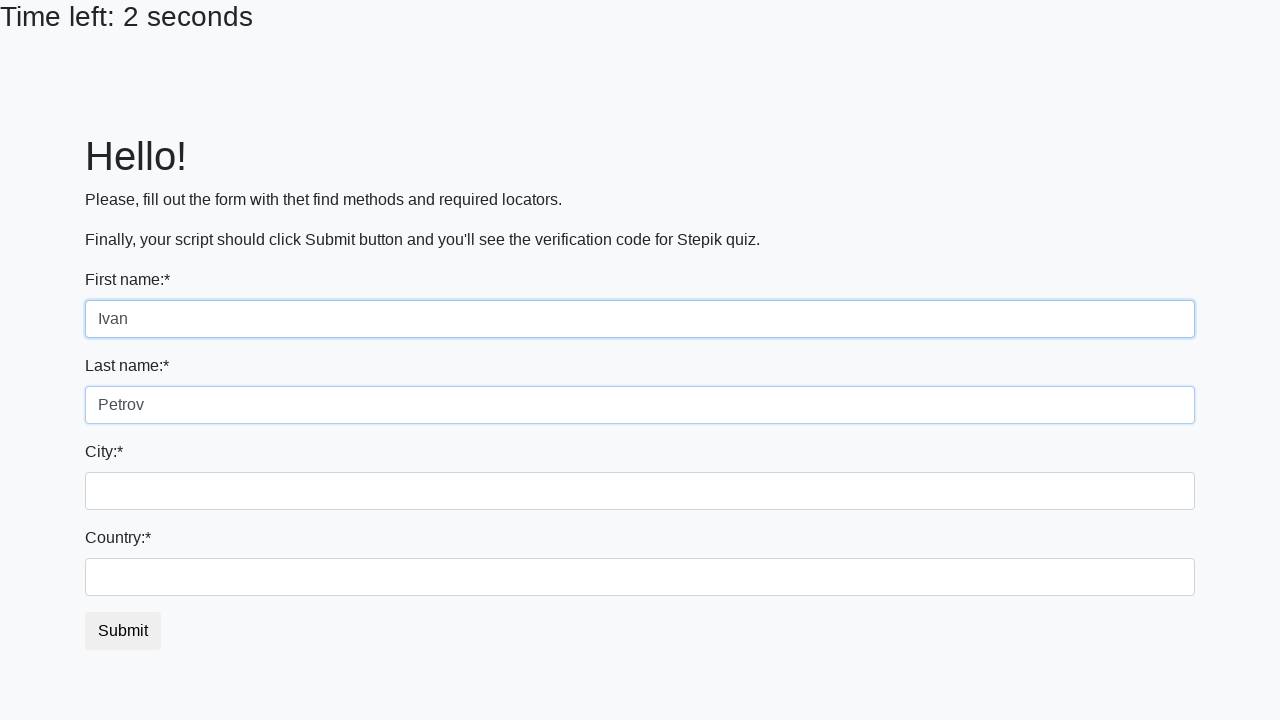

Filled city field with 'Smolensk' on .city
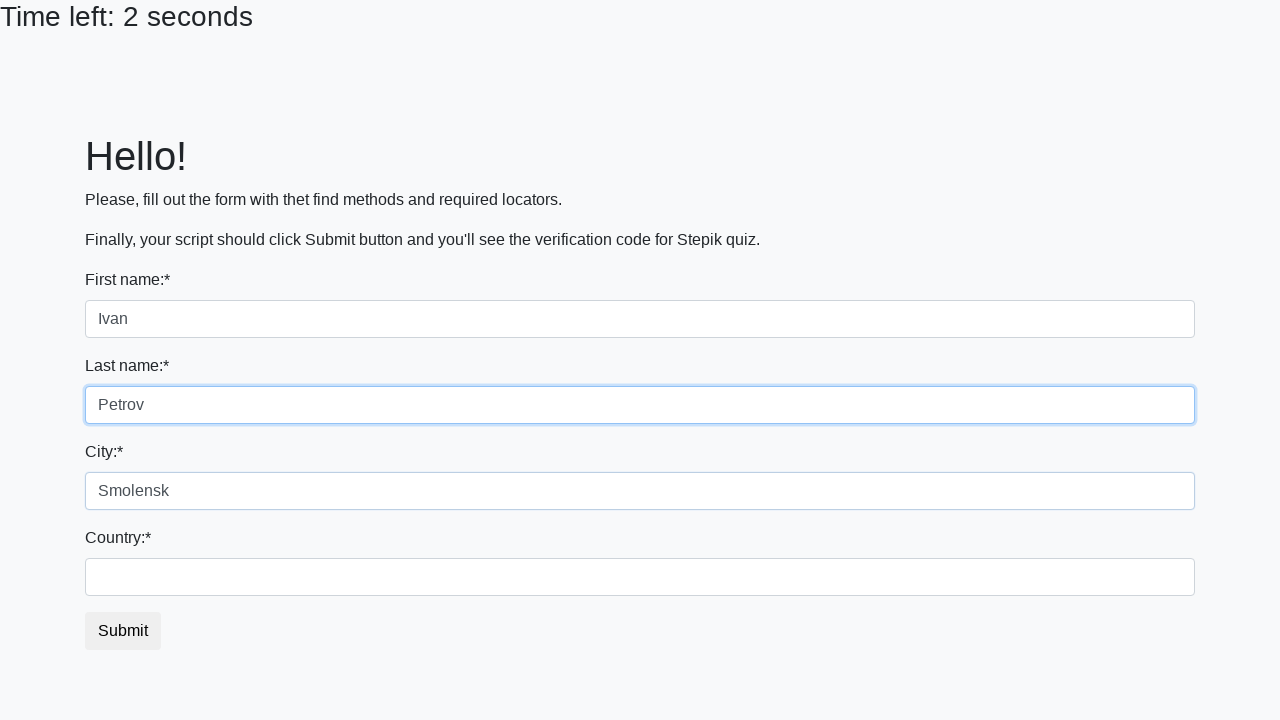

Filled country field with 'Russia' on #country
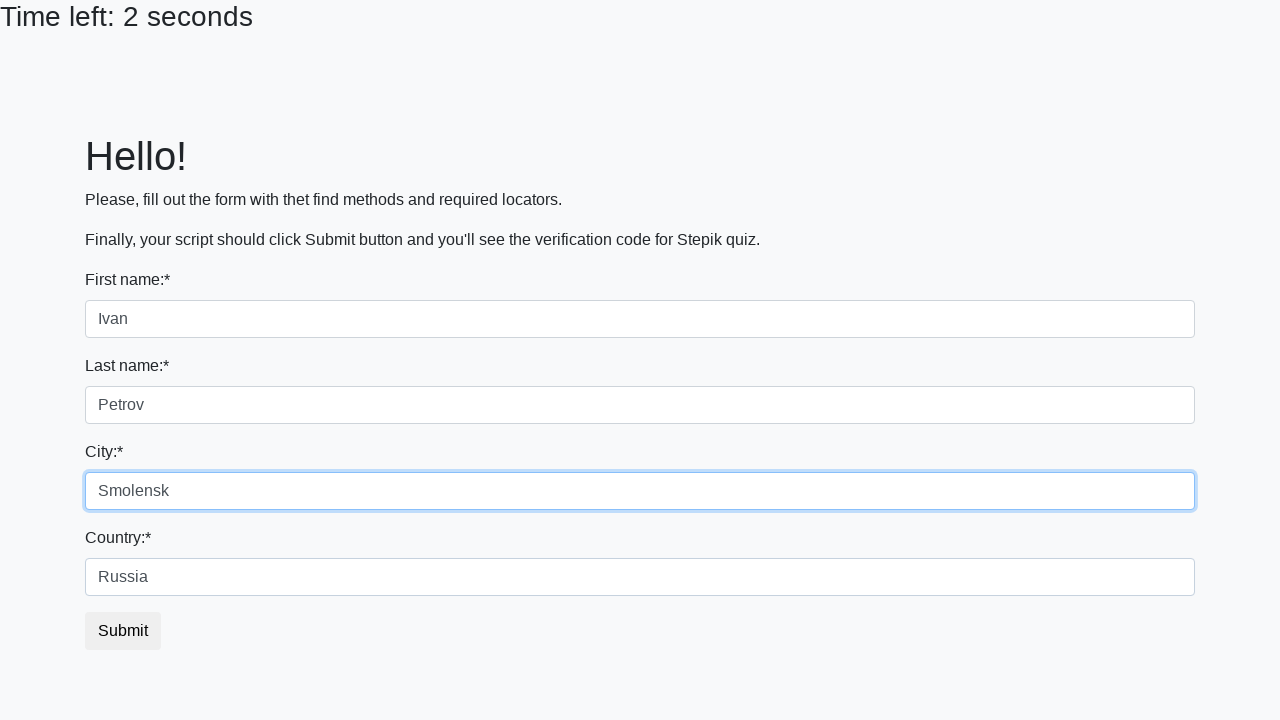

Clicked submit button to complete form at (123, 631) on button.btn
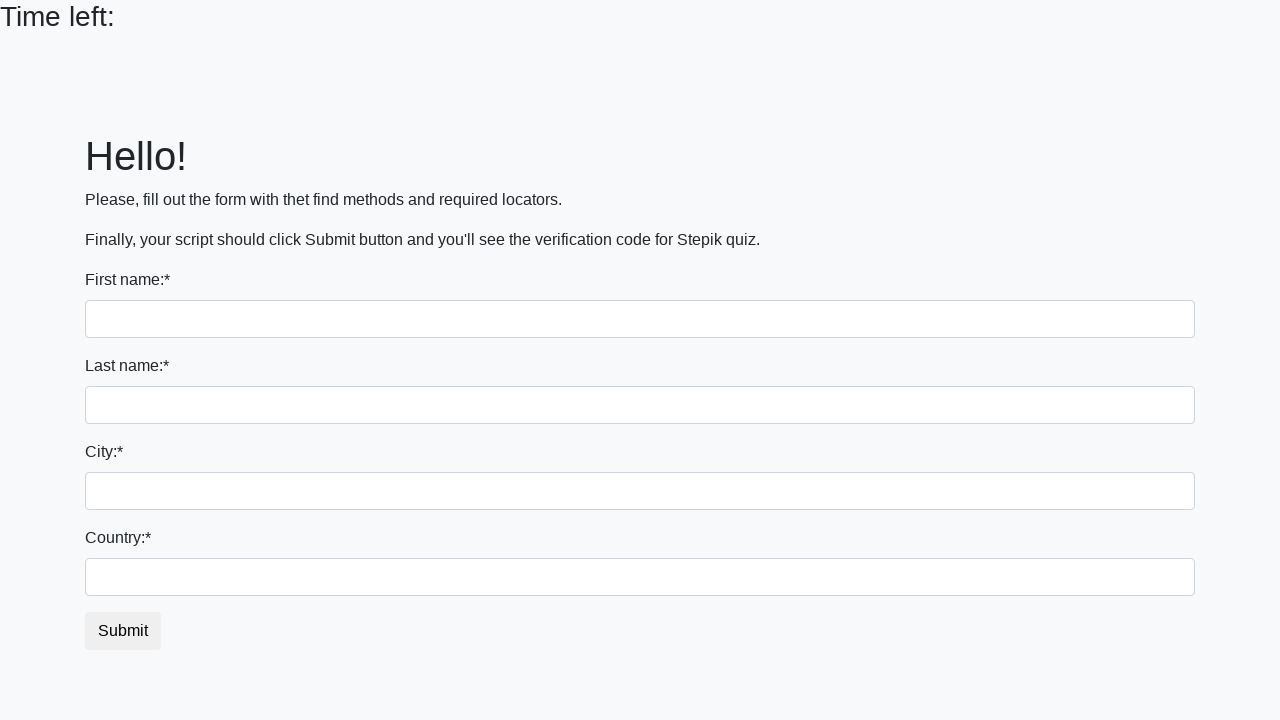

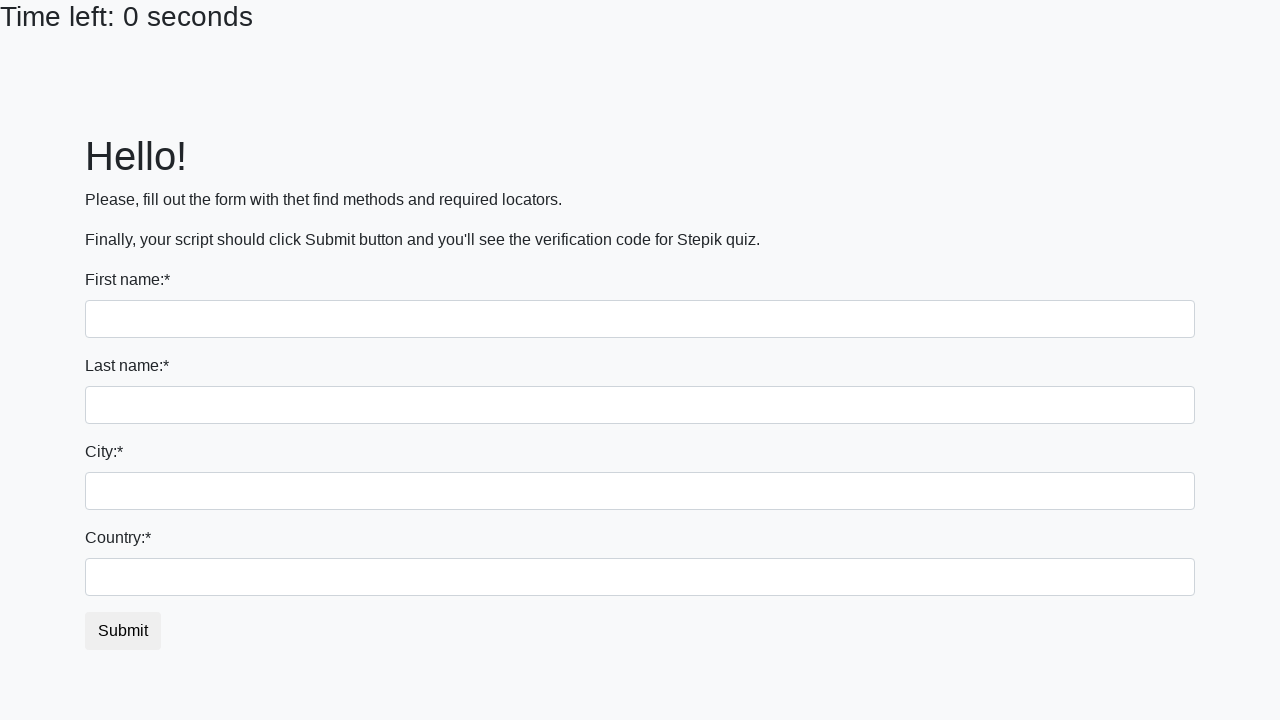